Simple navigation test that loads the Sauce Demo website homepage

Starting URL: http://www.saucedemo.com/v1

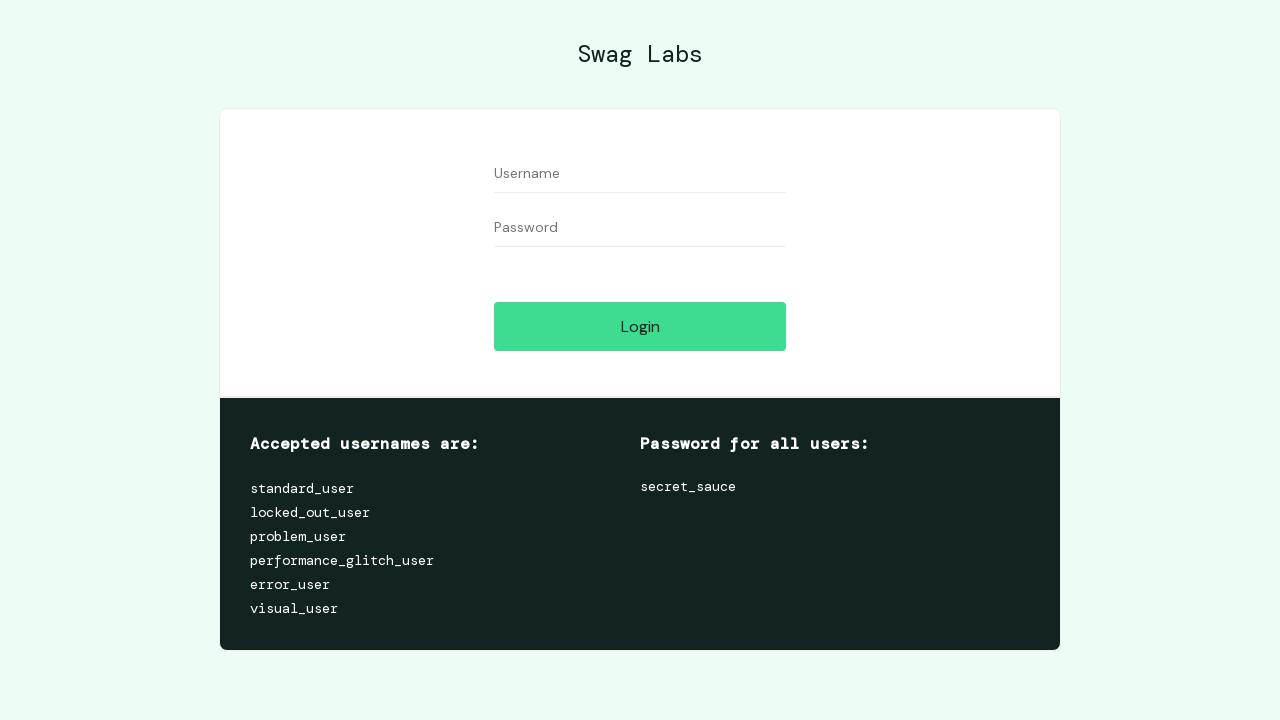

Navigated to Sauce Demo website homepage
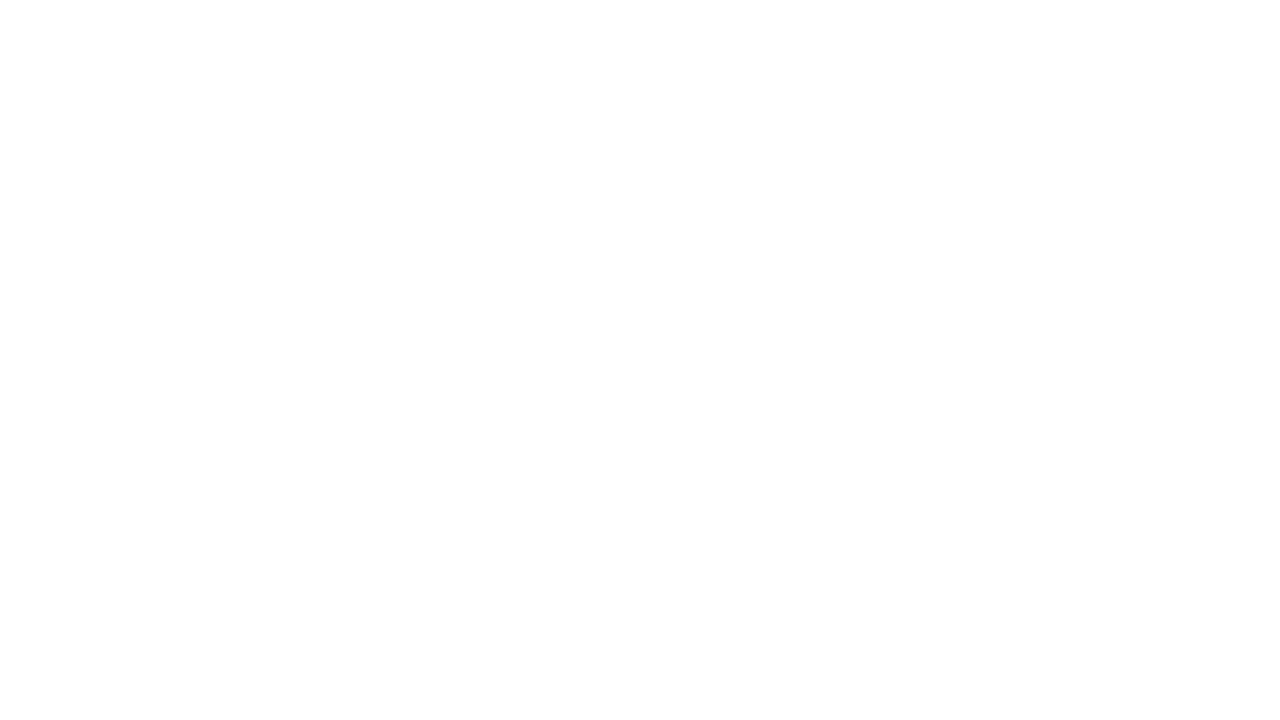

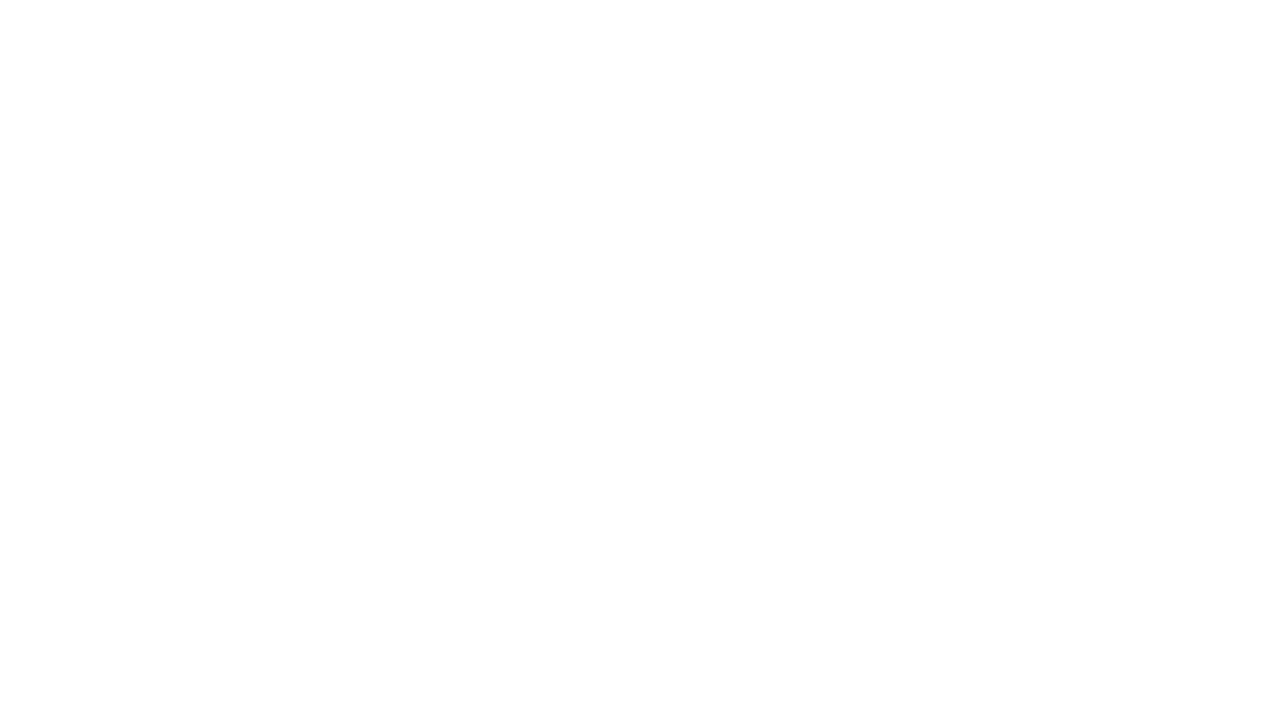